Tests Bootstrap dropdown handling on Paytm recharge page by clicking the Operator dropdown field and selecting BSNL from the options list

Starting URL: https://paytm.com/recharge

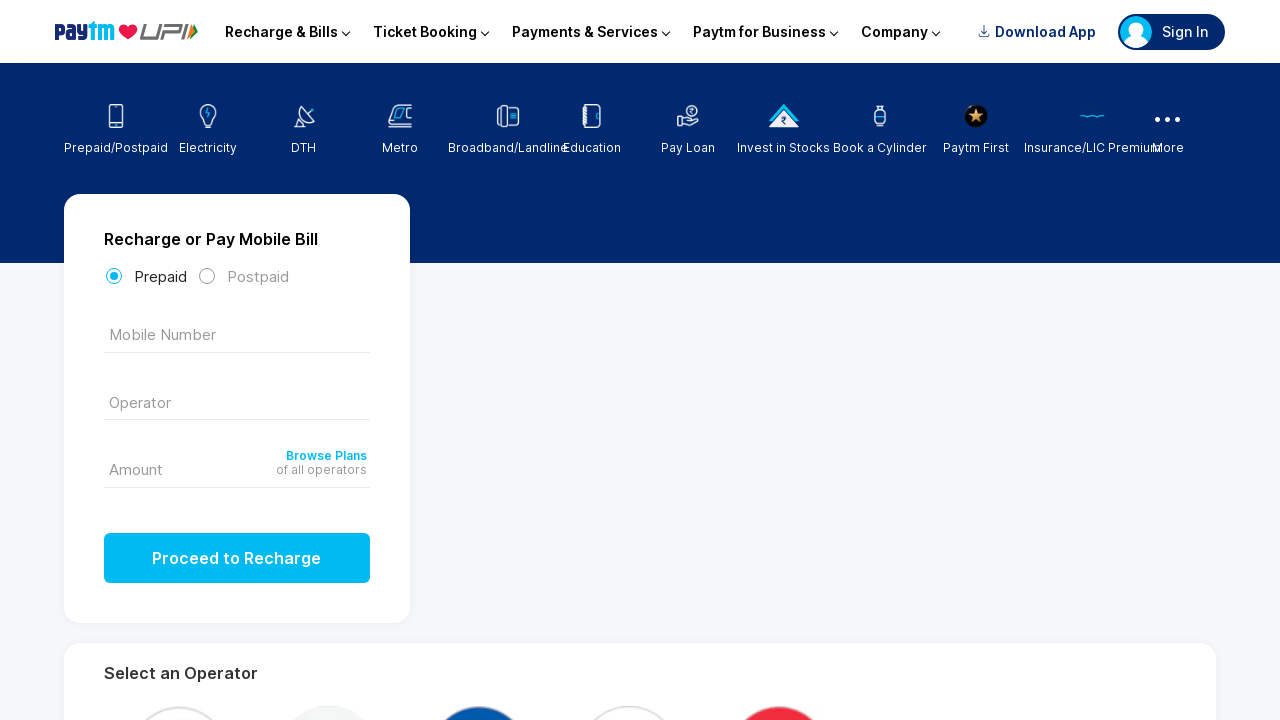

Clicked on the Operator dropdown input field at (237, 400) on xpath=//*[text()='Operator']/preceding-sibling::input
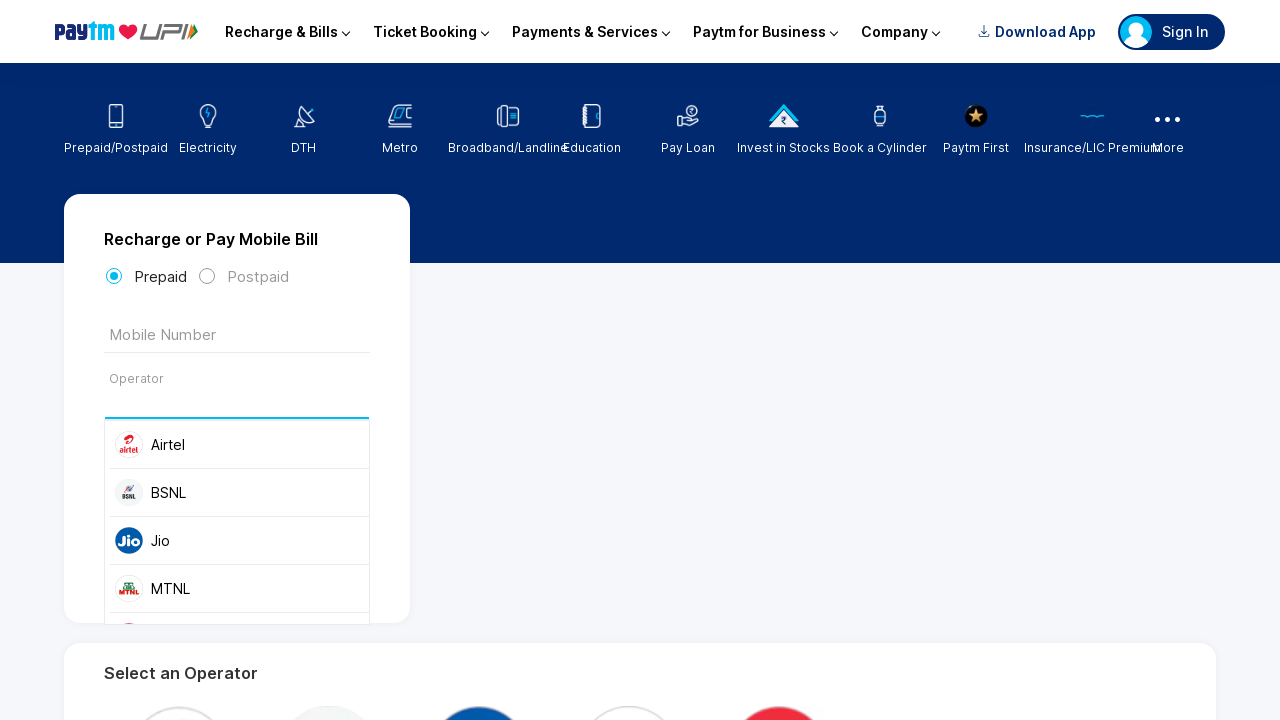

Selected BSNL from the dropdown options list at (257, 492) on xpath=//ul//li//span[text()='BSNL']
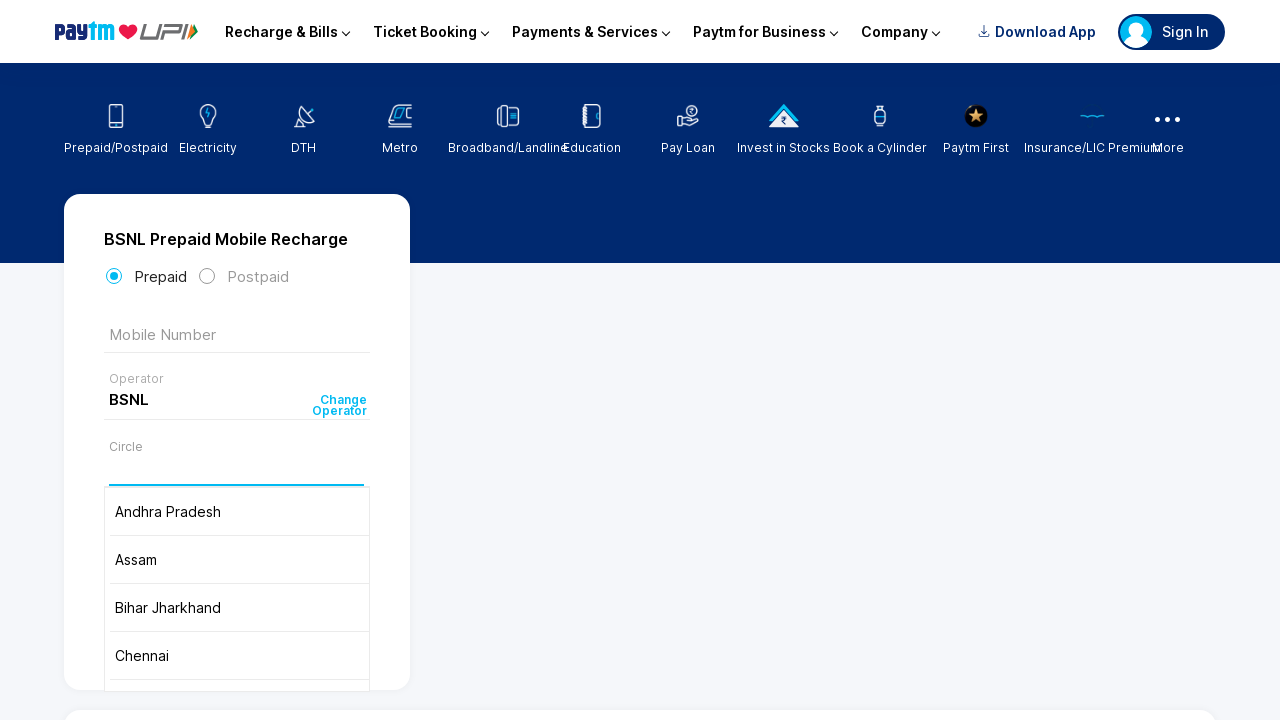

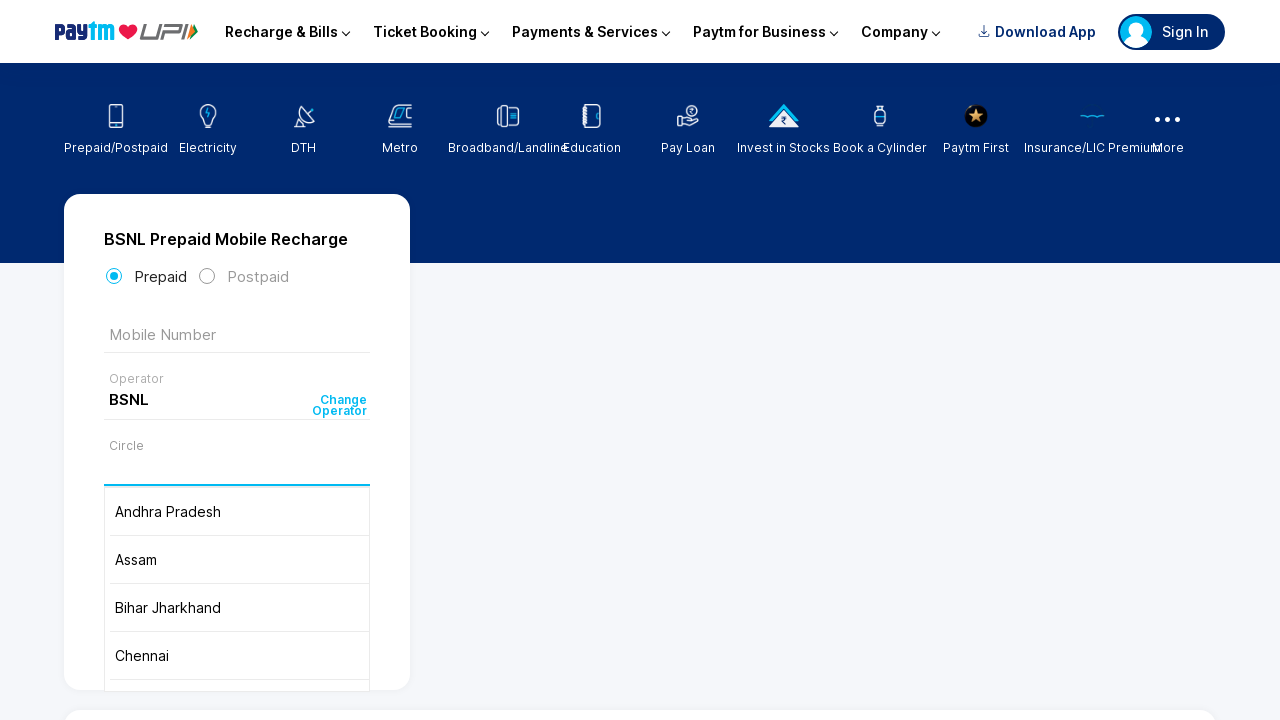